Fills out a Google Form with name and email fields, then clicks the submit button to submit the form.

Starting URL: https://docs.google.com/forms/d/e/1FAIpQLSe1kM6GuDUR34BcH88YdKuiCcjCQVevFWhElbNLtsoBHGob2A/viewform?usp=dialog

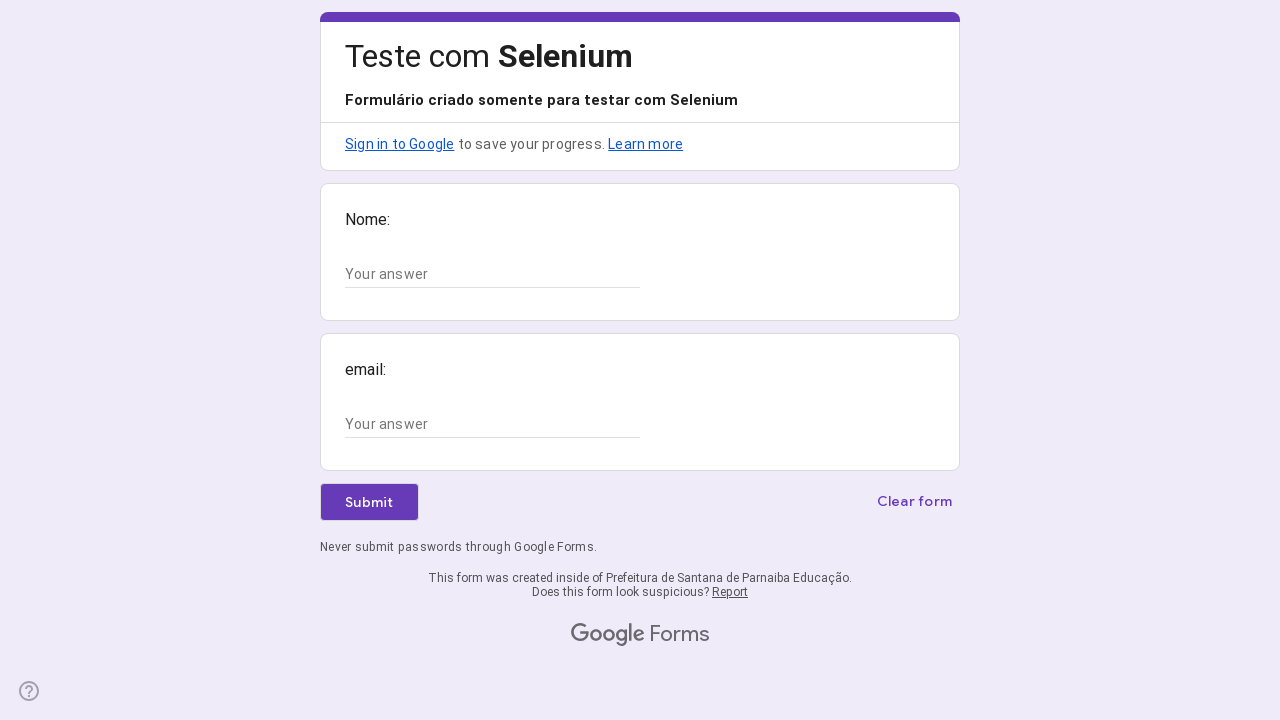

Form fields loaded and ready
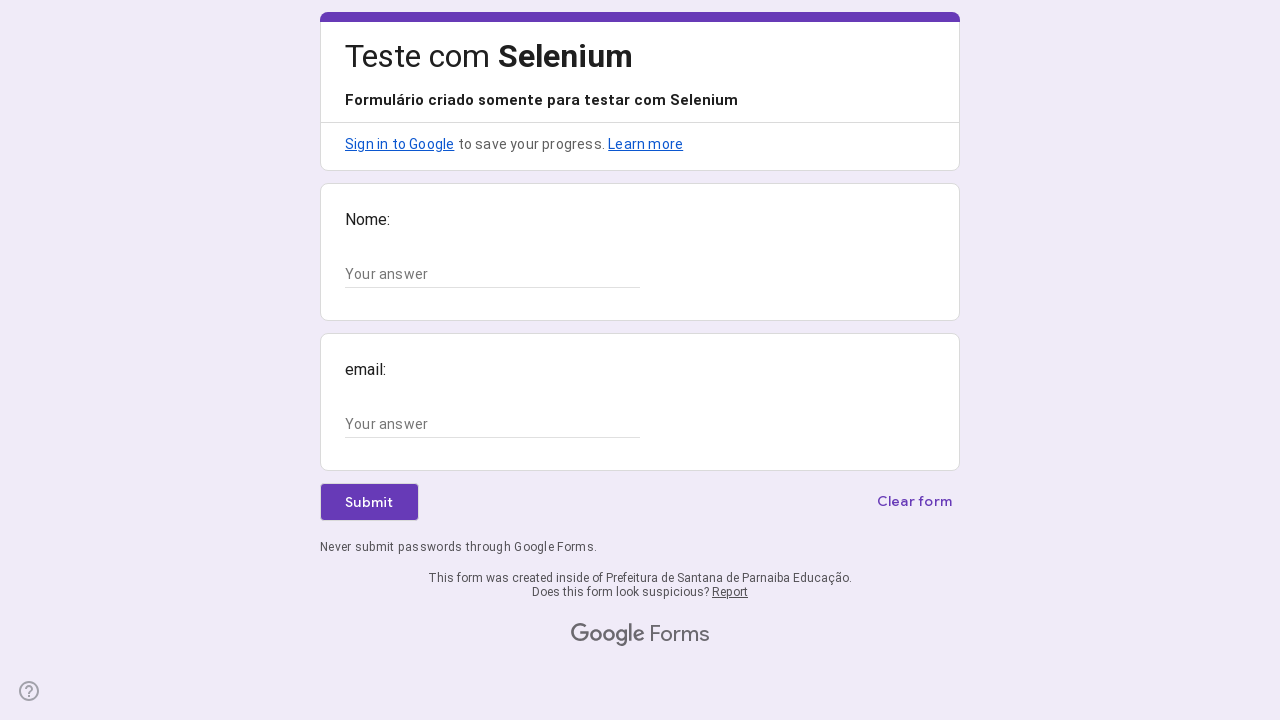

Located all form input fields
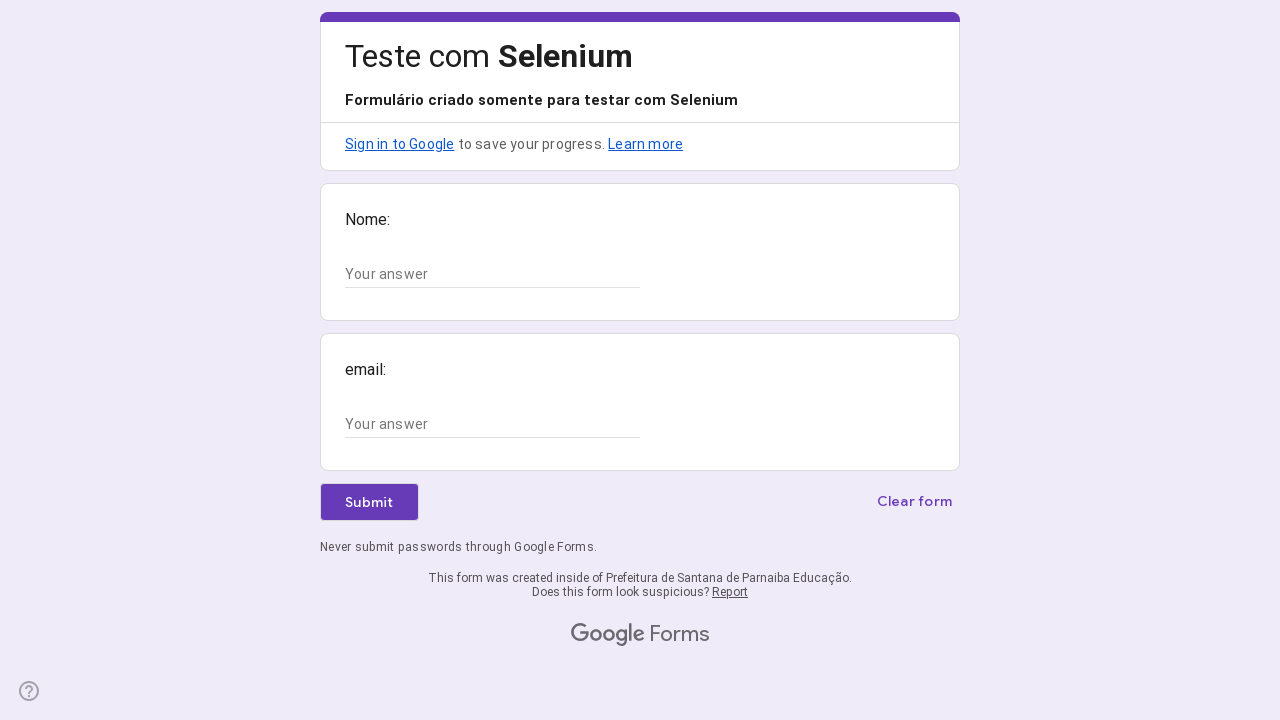

Filled name field with 'Maria Santos' on .whsOnd >> nth=0
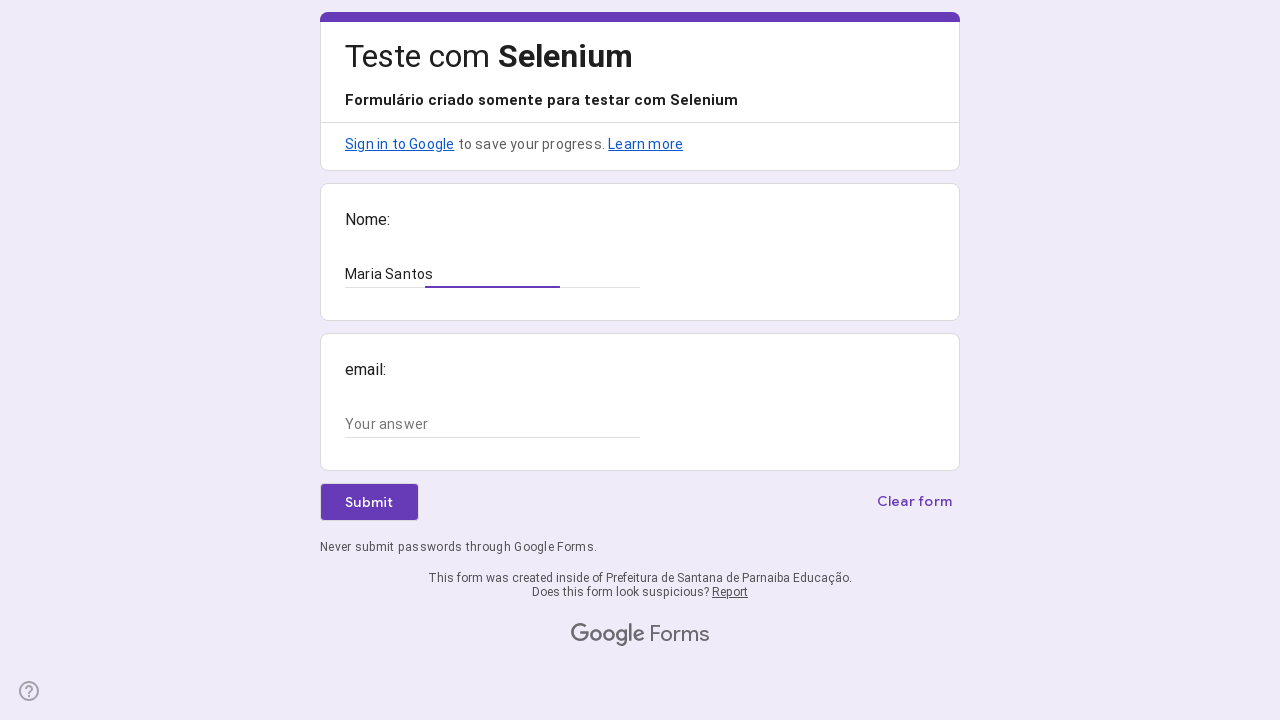

Filled email field with 'maria.santos@example.com' on .whsOnd >> nth=1
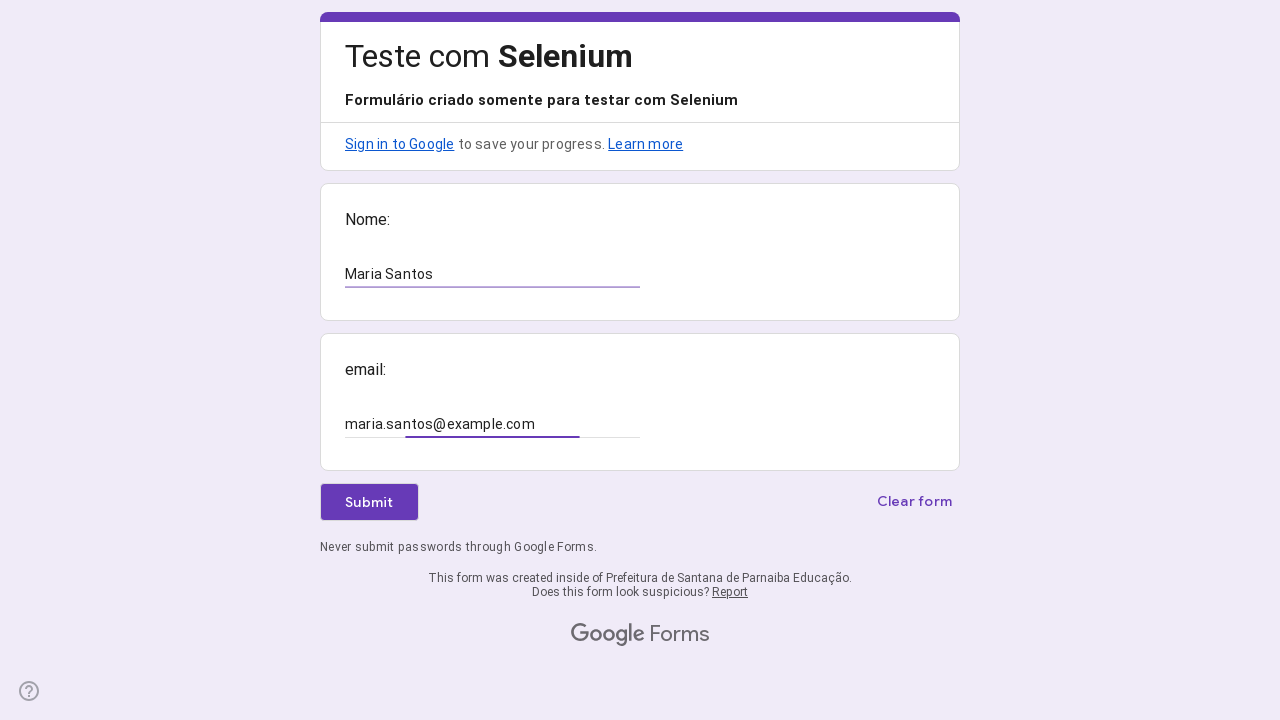

Clicked submit button to submit the form at (369, 502) on .NPEfkd
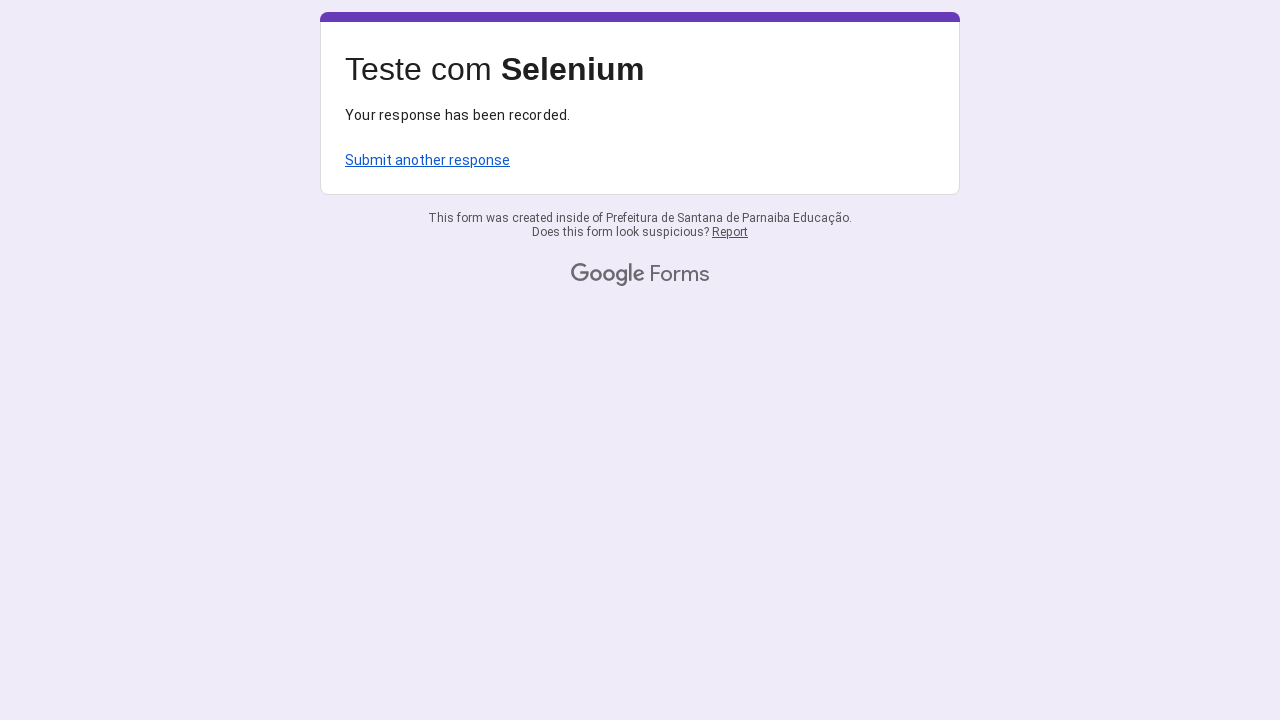

Form submission processing complete after 2 second wait
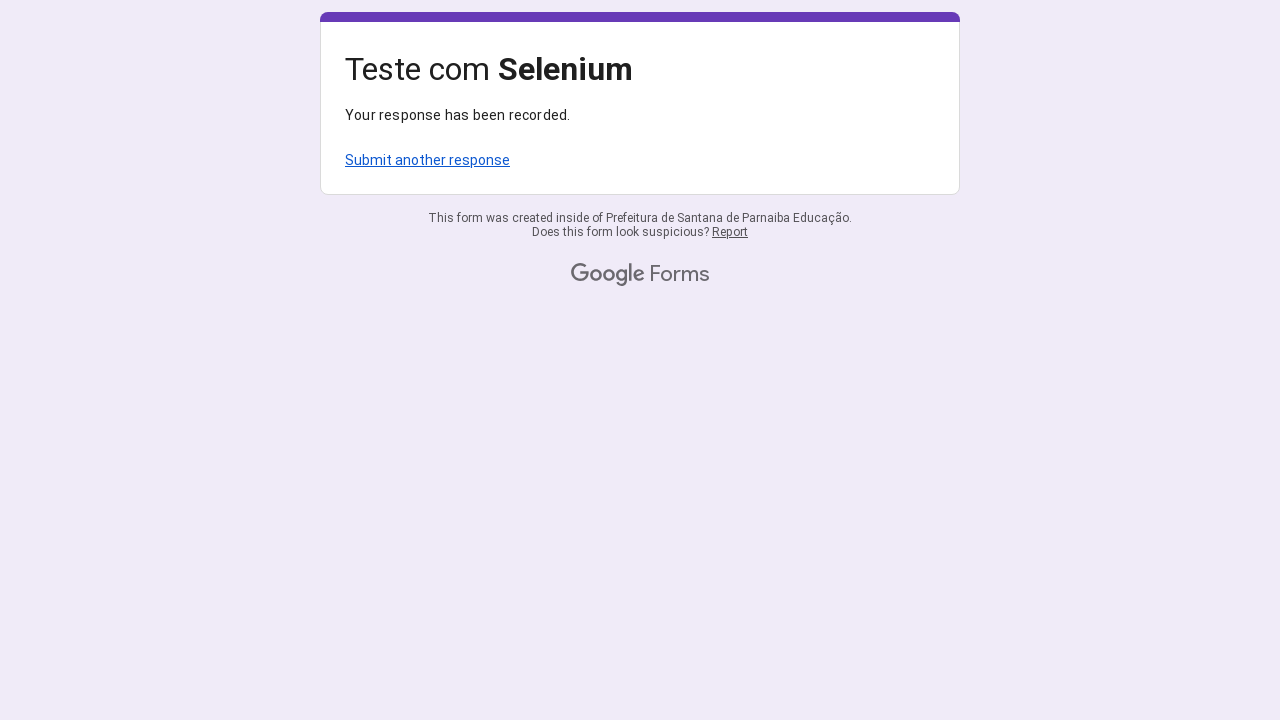

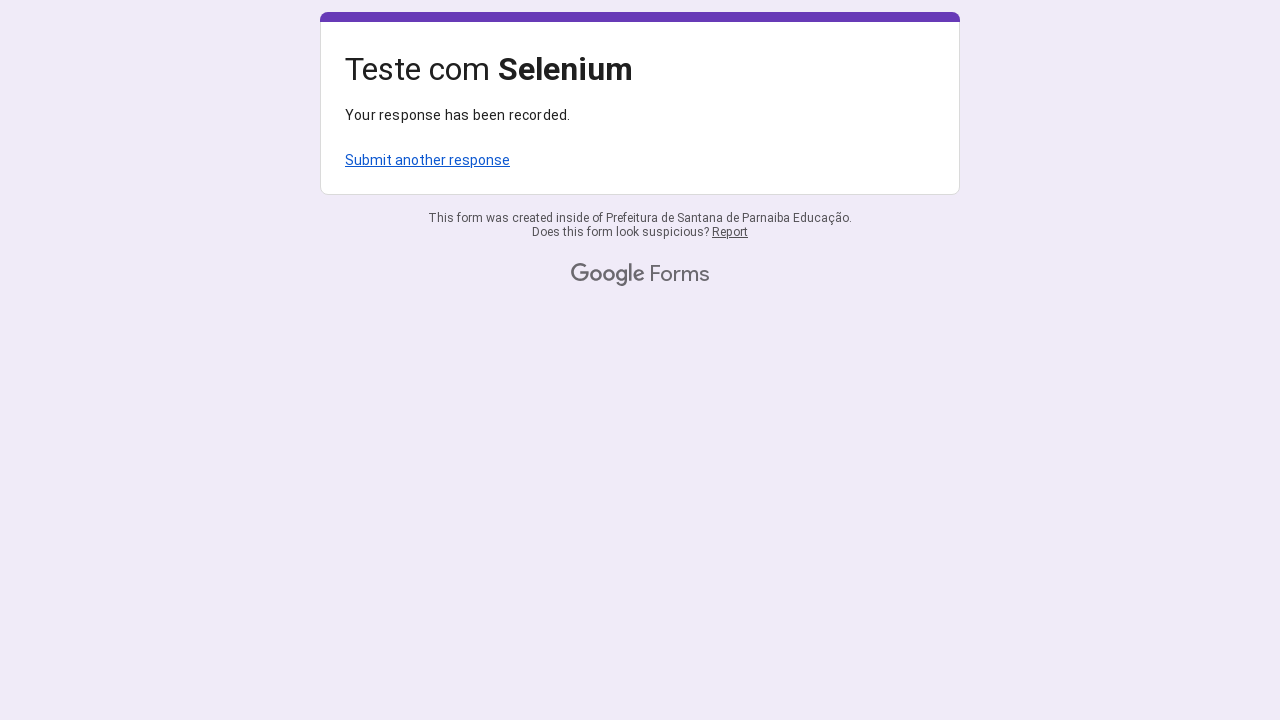